Tests interaction with a dropdown/select field on the Sauce Labs demo request page by selecting a value using JavaScript execution and then clicking the dropdown.

Starting URL: https://saucelabs.com/request-demo

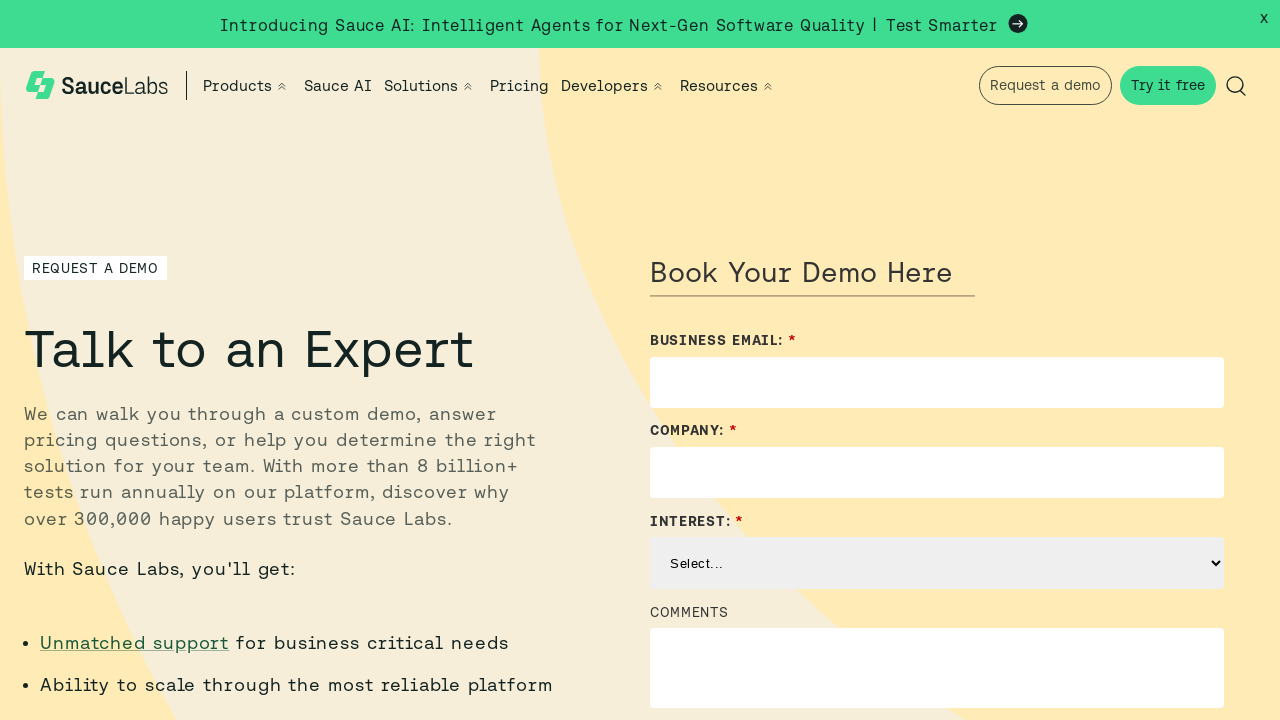

Solution Interest dropdown selector became visible
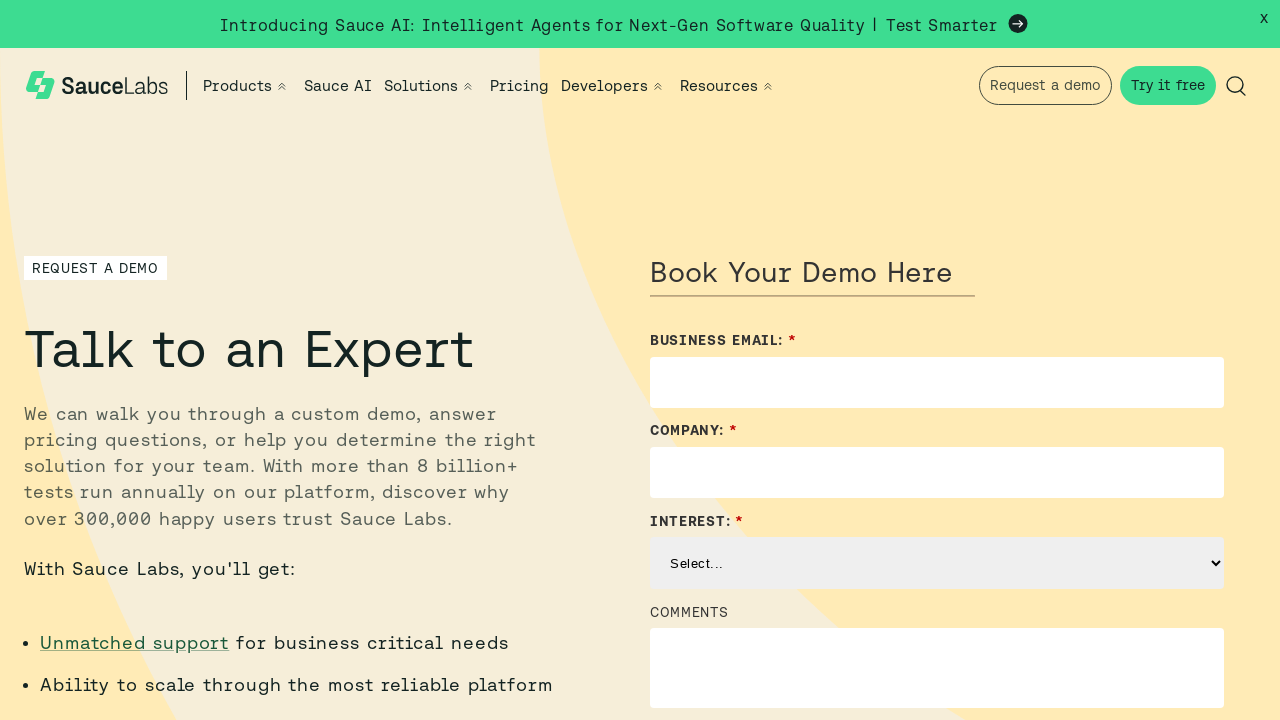

Selected 'Visual Testing' from the Solution Interest dropdown using JavaScript execution on select[name='Solution_Interest__c']
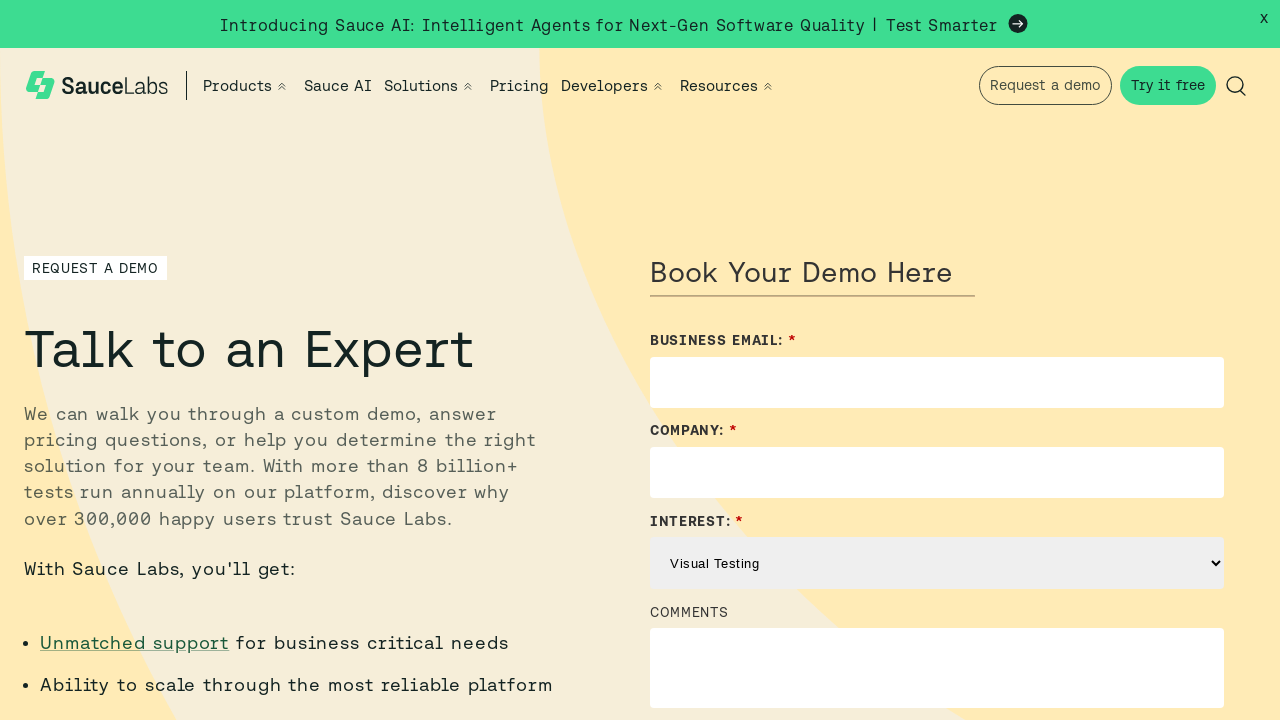

Clicked on the Solution Interest dropdown element at (937, 563) on select[name='Solution_Interest__c']
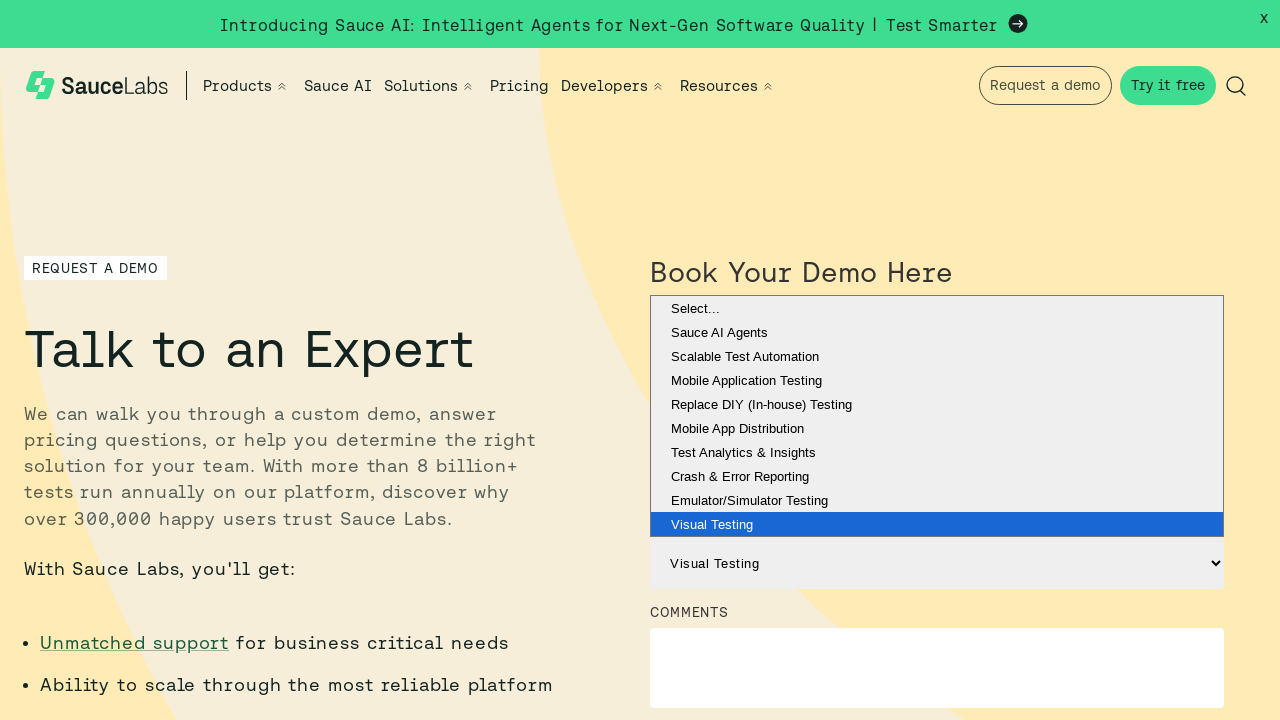

Waited 1000ms to observe the selection
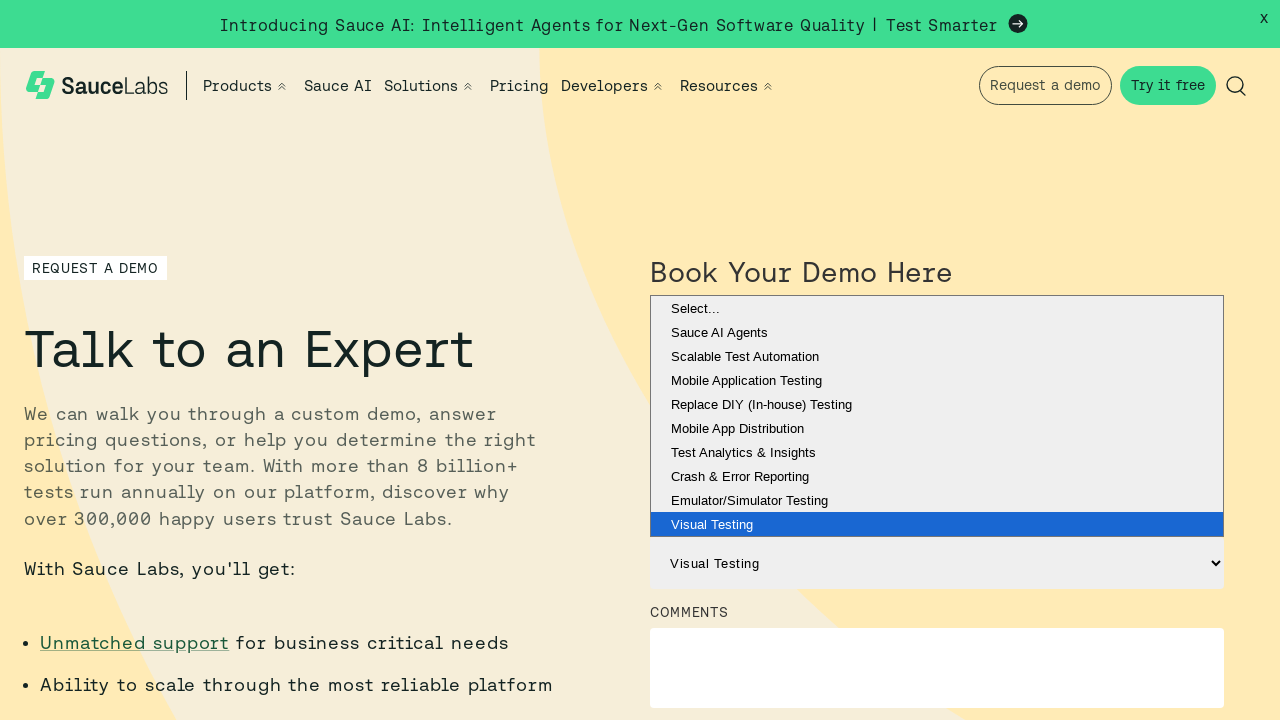

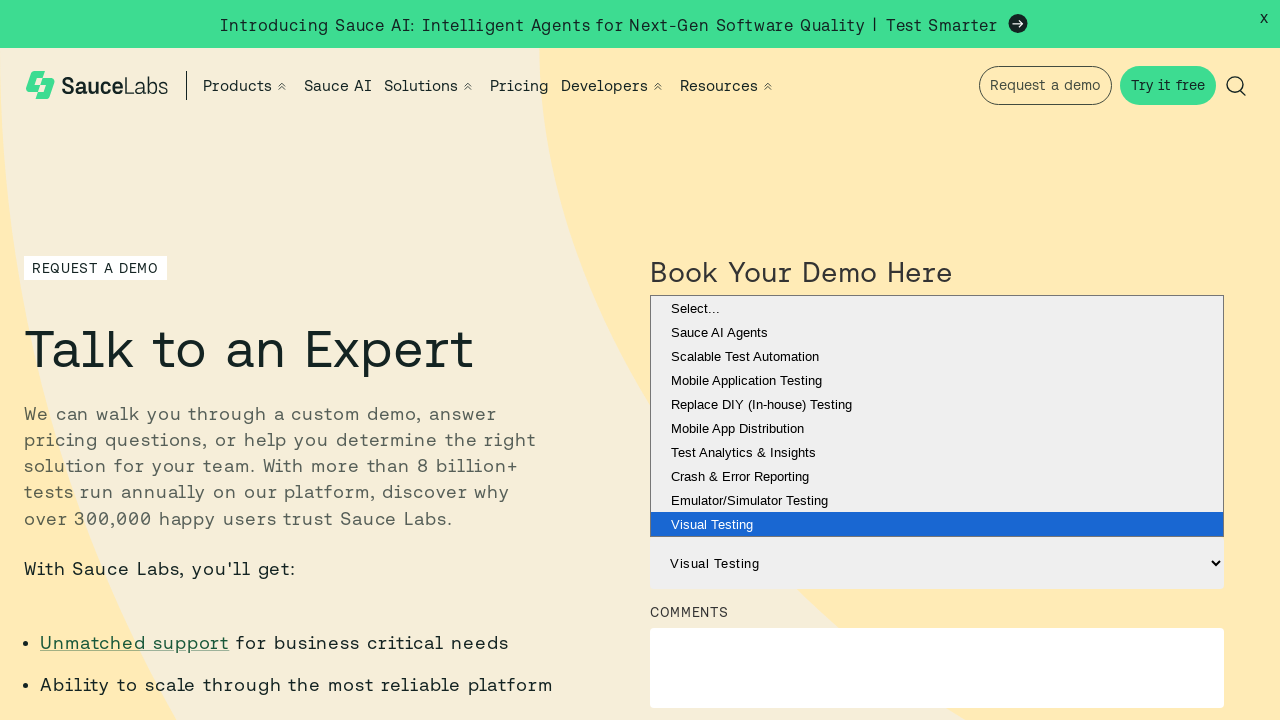